Tests the Selenium web form by entering text in the text box and clicking submit

Starting URL: https://www.selenium.dev/selenium/web/web-form.html

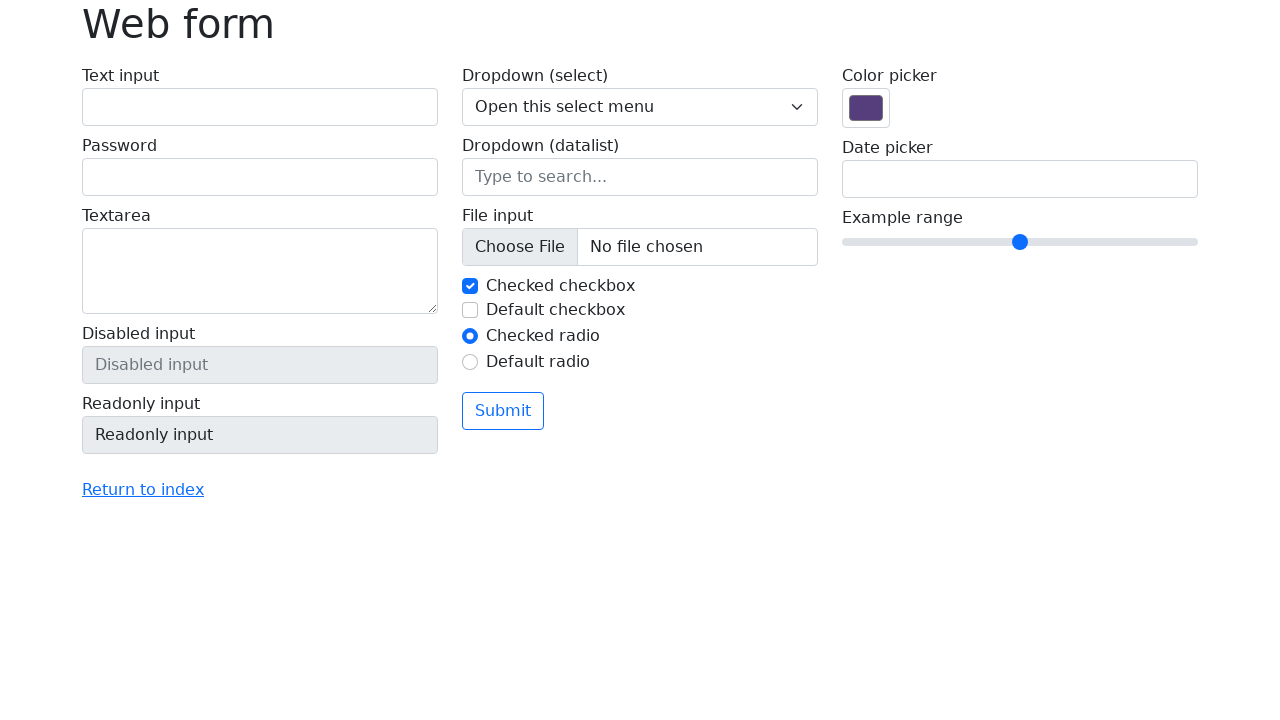

Filled text box with 'Selenium' on input[name='my-text']
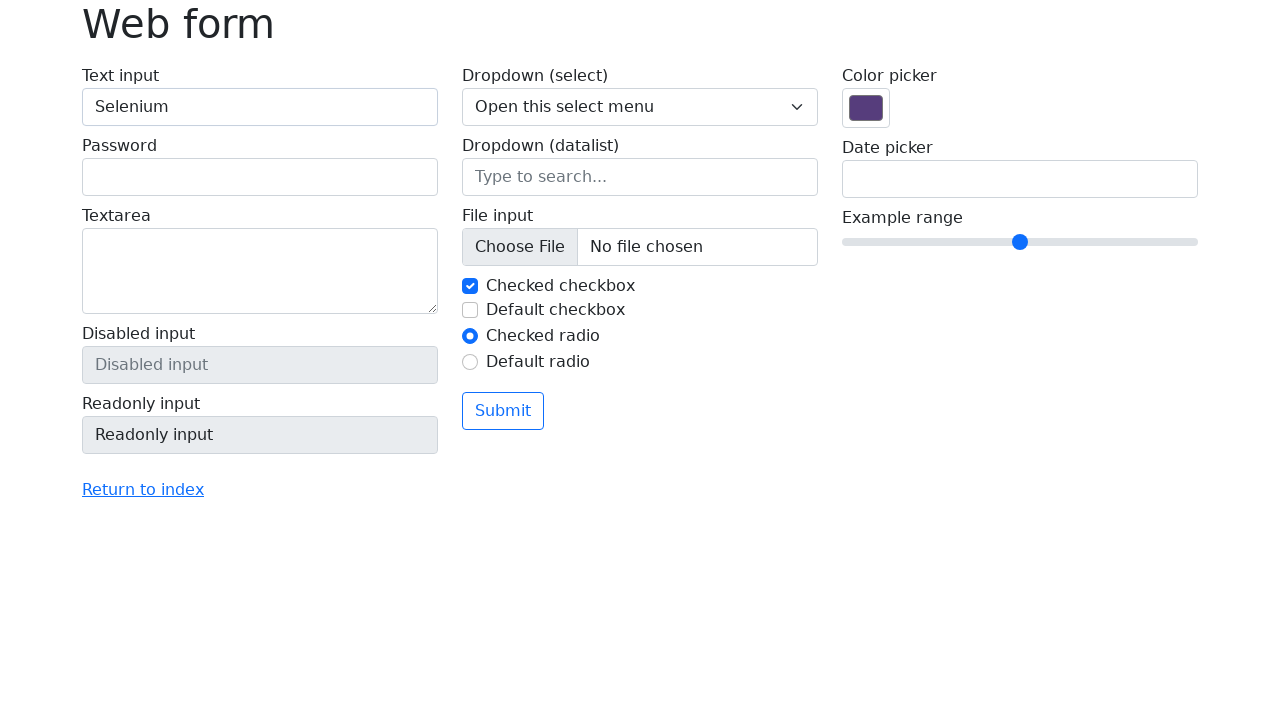

Clicked submit button at (503, 411) on button
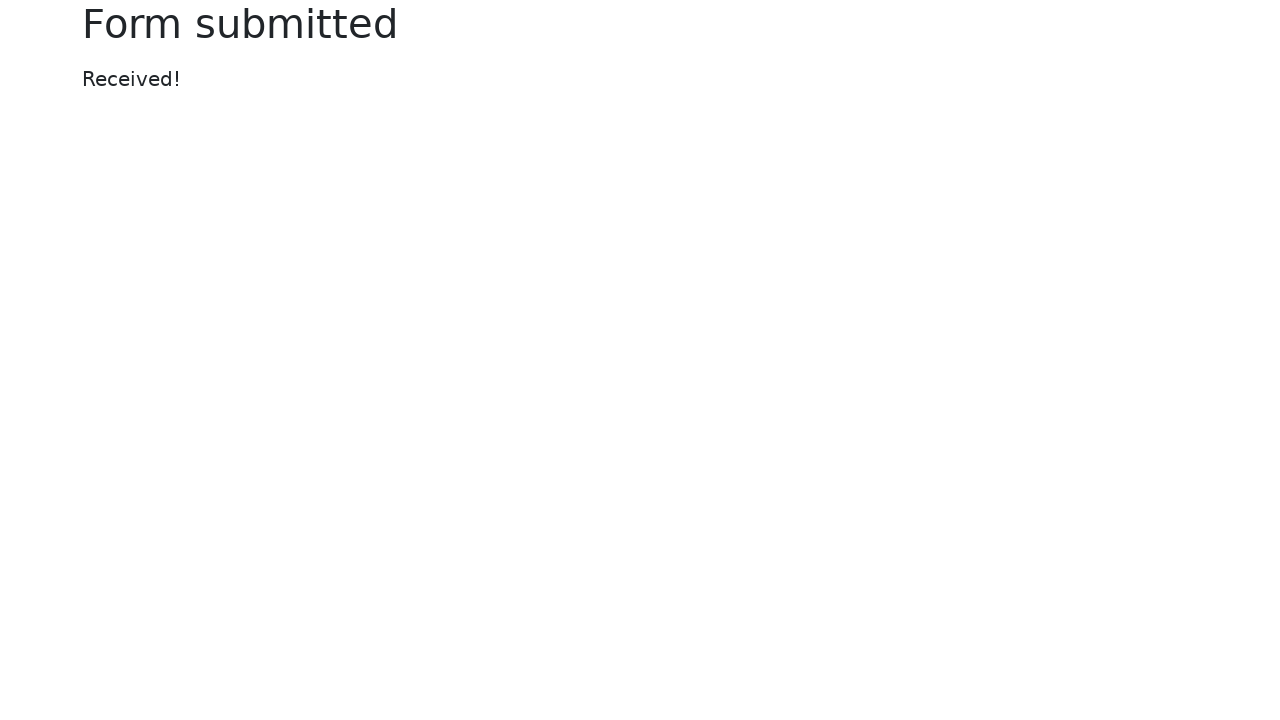

Success message appeared on page
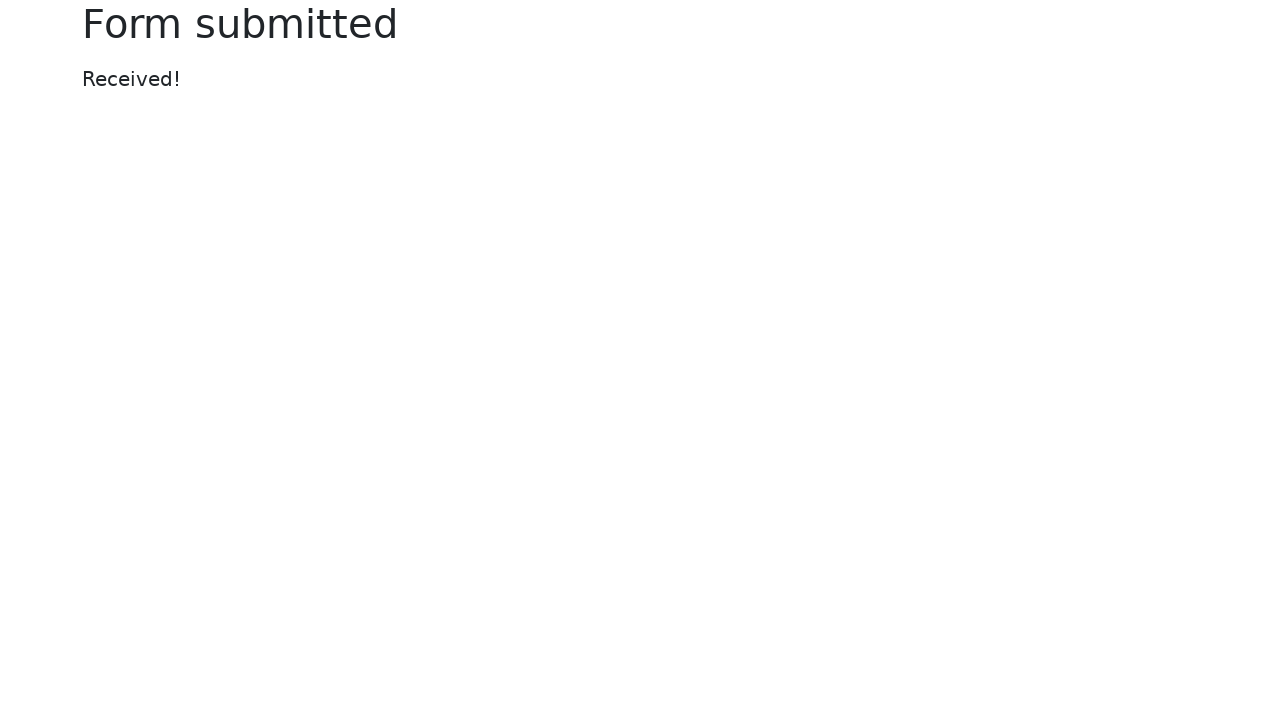

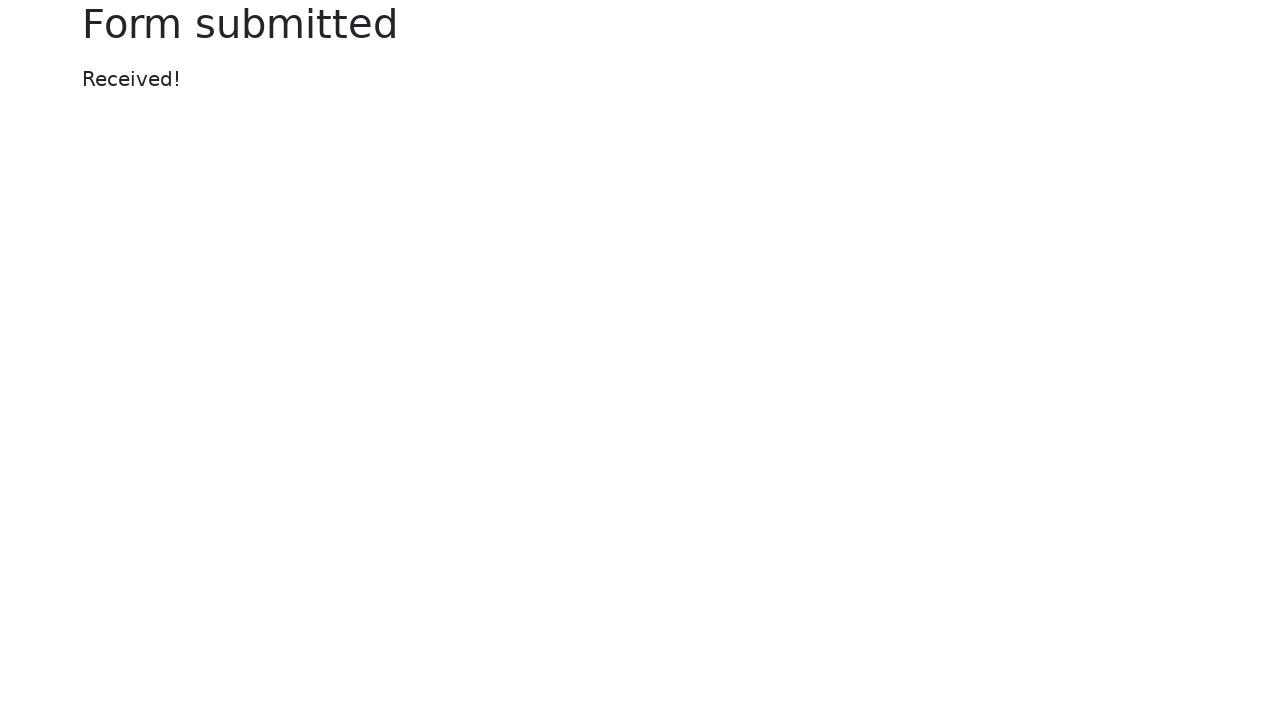